Navigates voter information page by clicking on PE and UE buttons

Starting URL: http://ee461l-election-essentials.appspot.com/voterinformation.html

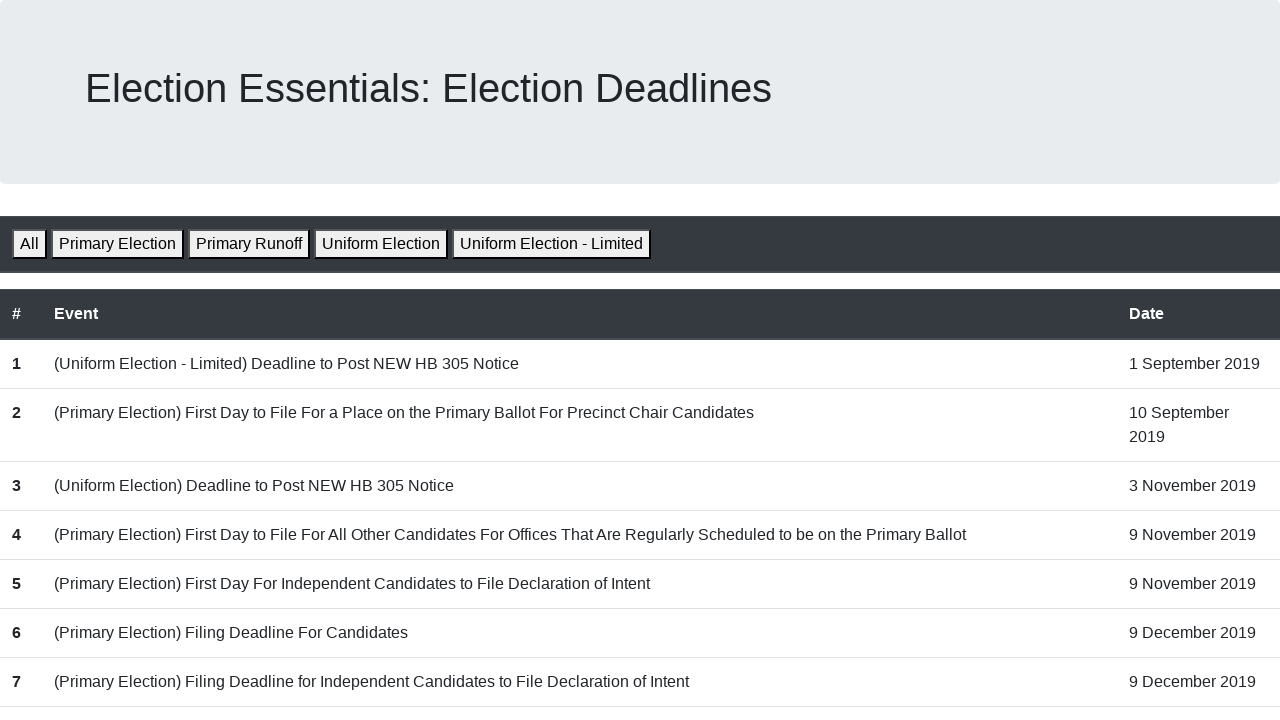

Clicked PE button to navigate voter information at (118, 244) on #PE
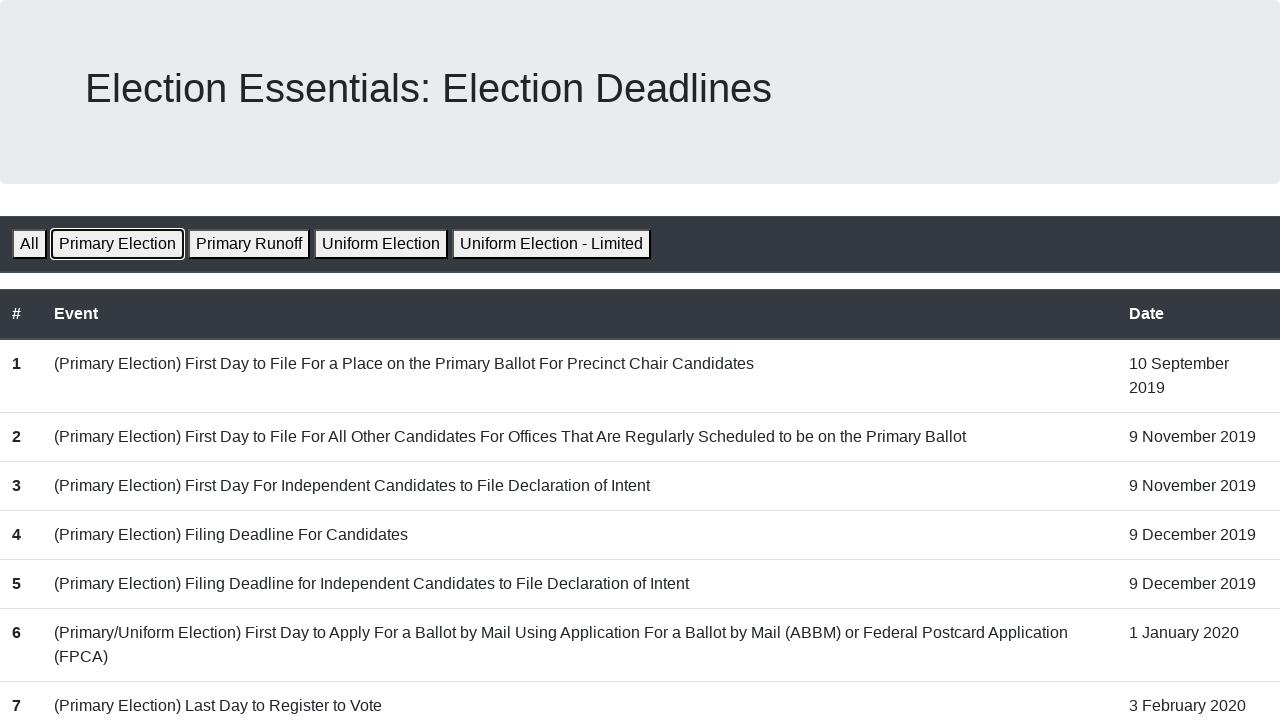

Clicked UE button to navigate voter information at (381, 244) on #UE
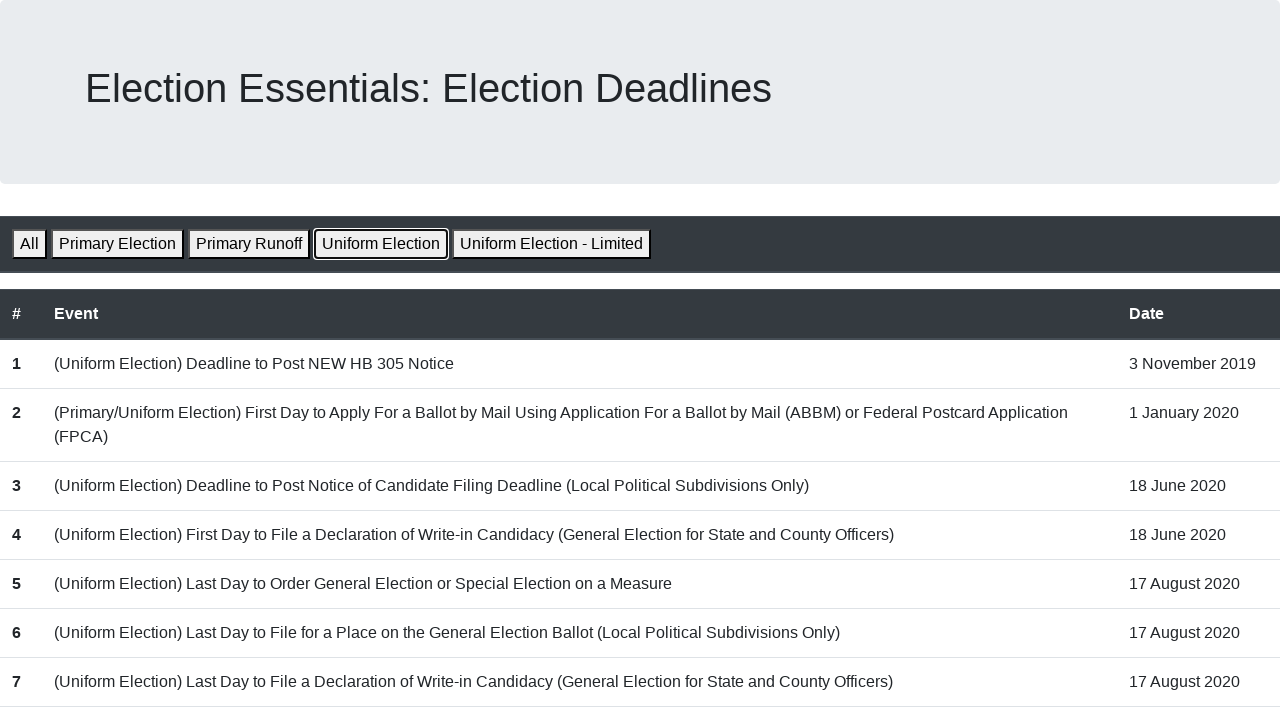

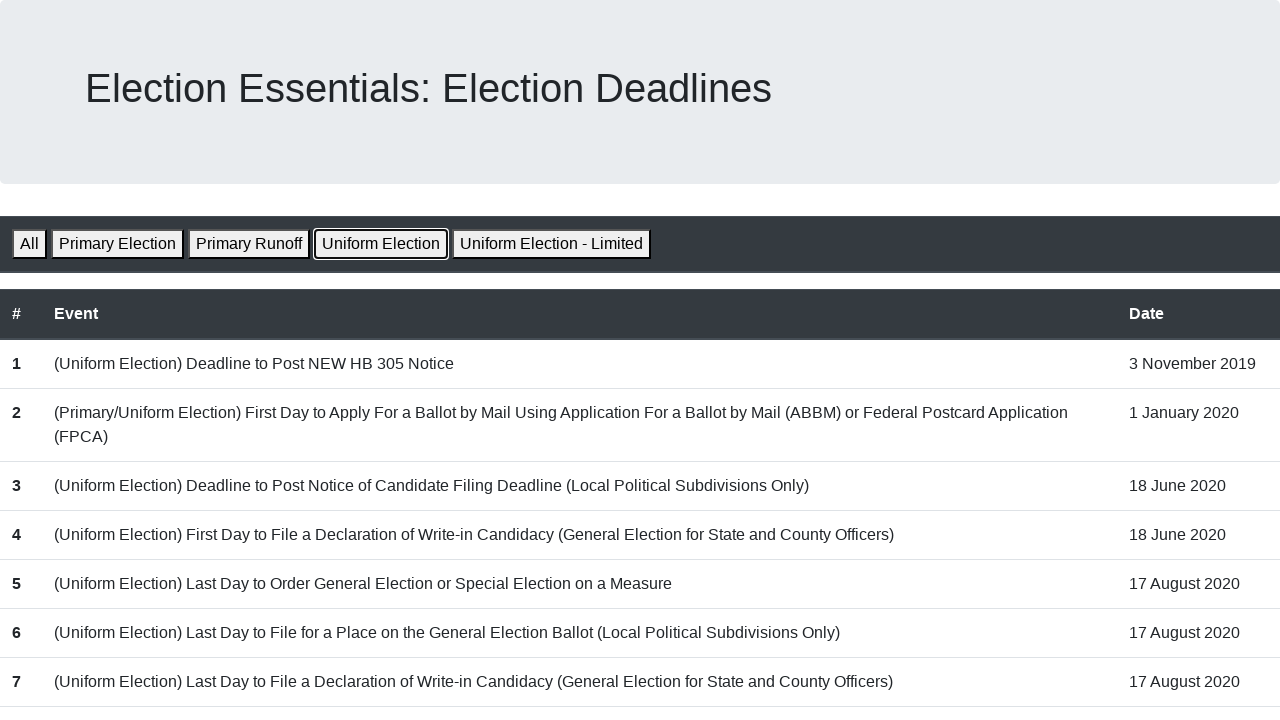